Tests that edits are cancelled when pressing Escape key

Starting URL: https://demo.playwright.dev/todomvc

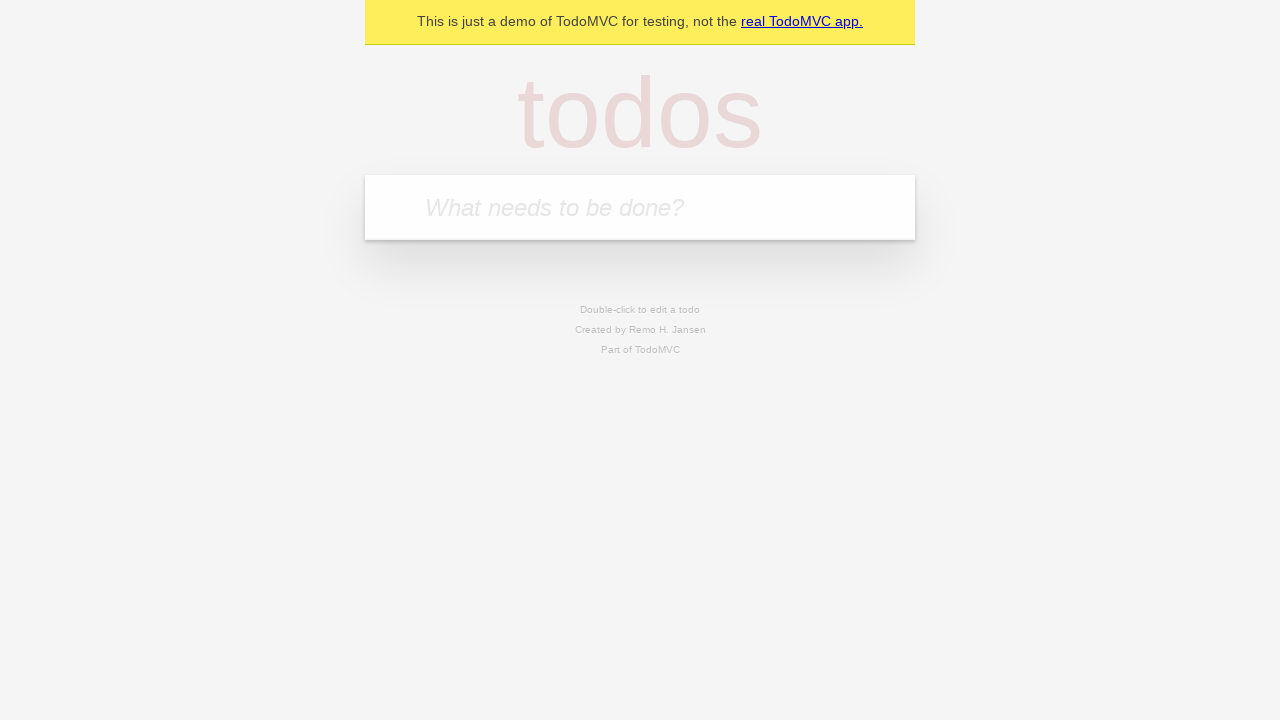

Filled new todo input with 'buy some cheese' on internal:attr=[placeholder="What needs to be done?"i]
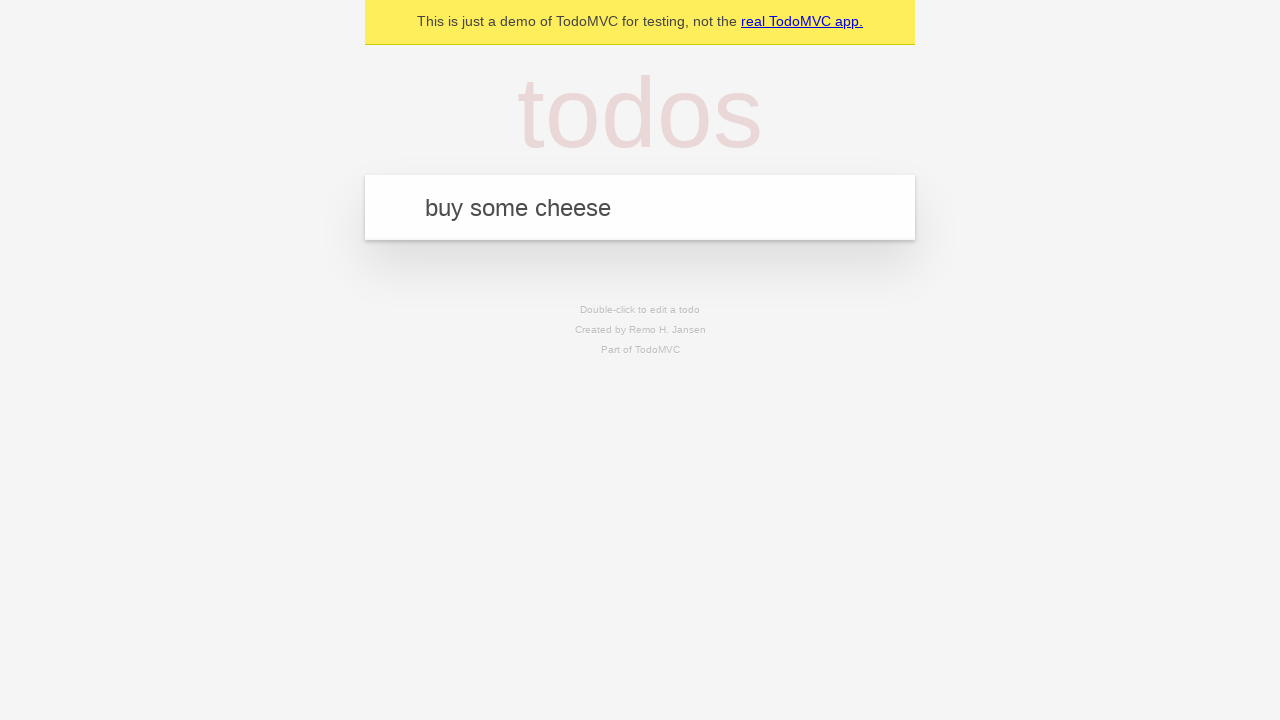

Pressed Enter to create todo 'buy some cheese' on internal:attr=[placeholder="What needs to be done?"i]
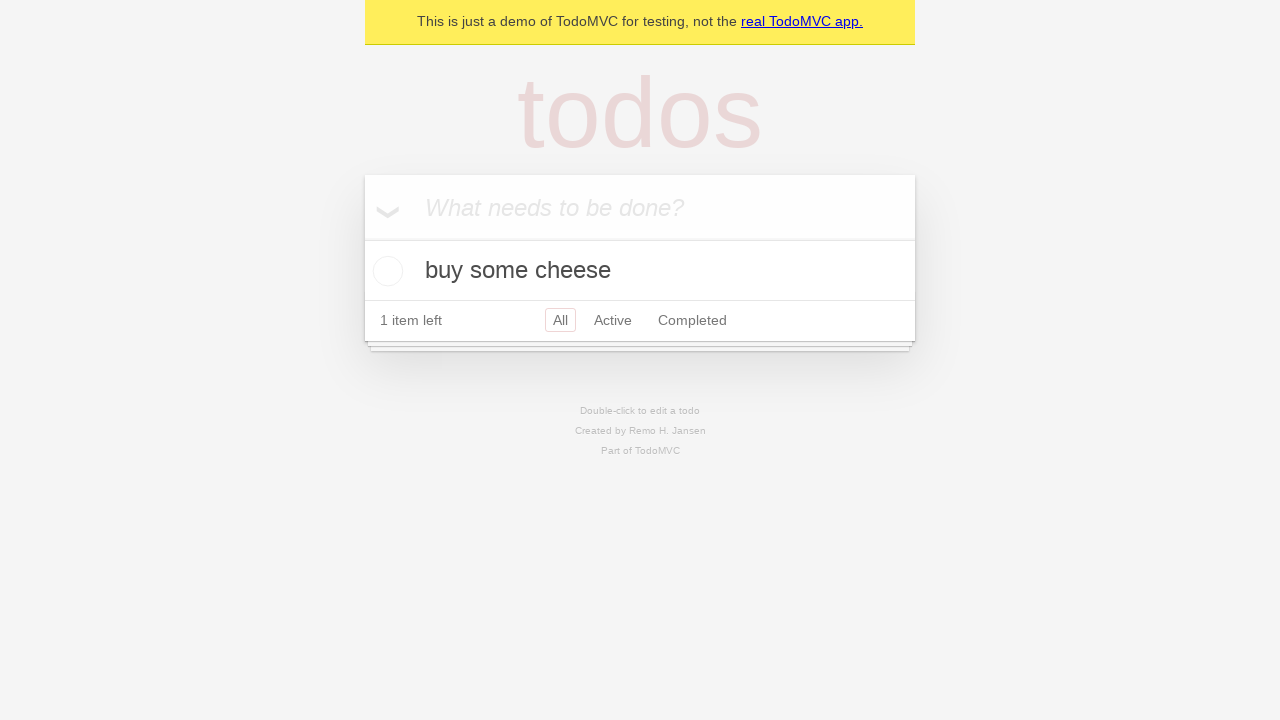

Filled new todo input with 'feed the cat' on internal:attr=[placeholder="What needs to be done?"i]
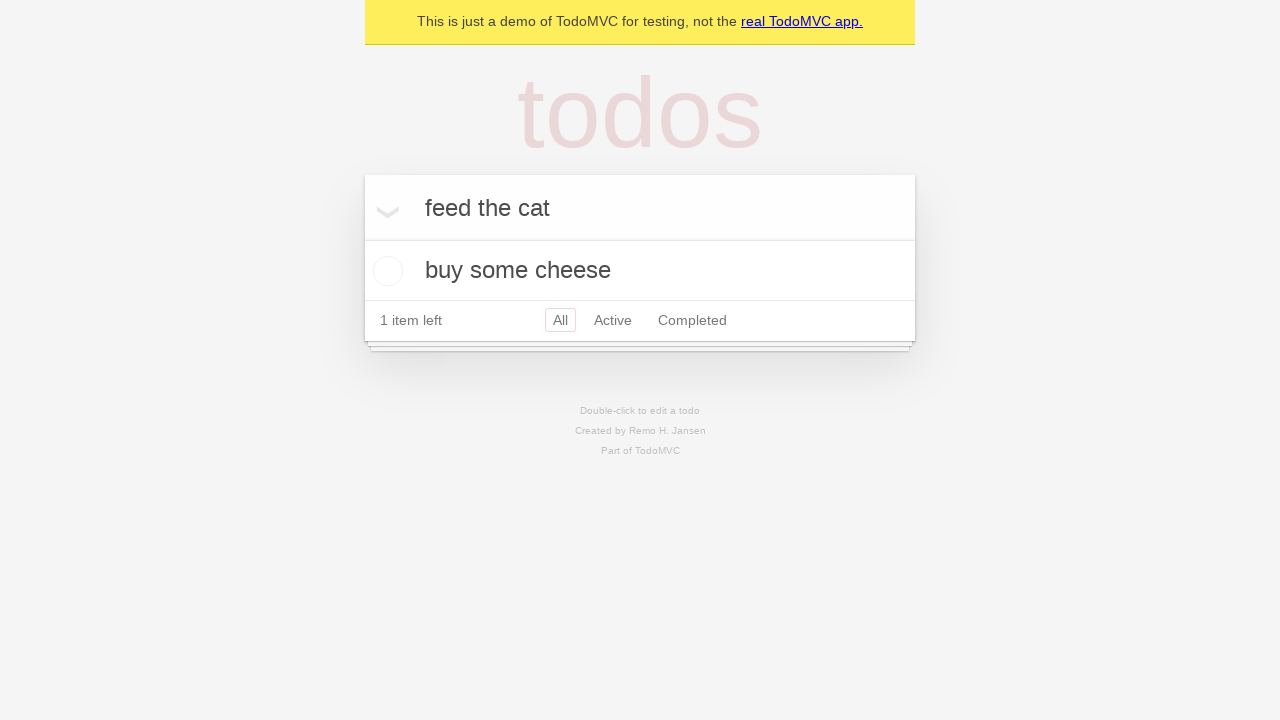

Pressed Enter to create todo 'feed the cat' on internal:attr=[placeholder="What needs to be done?"i]
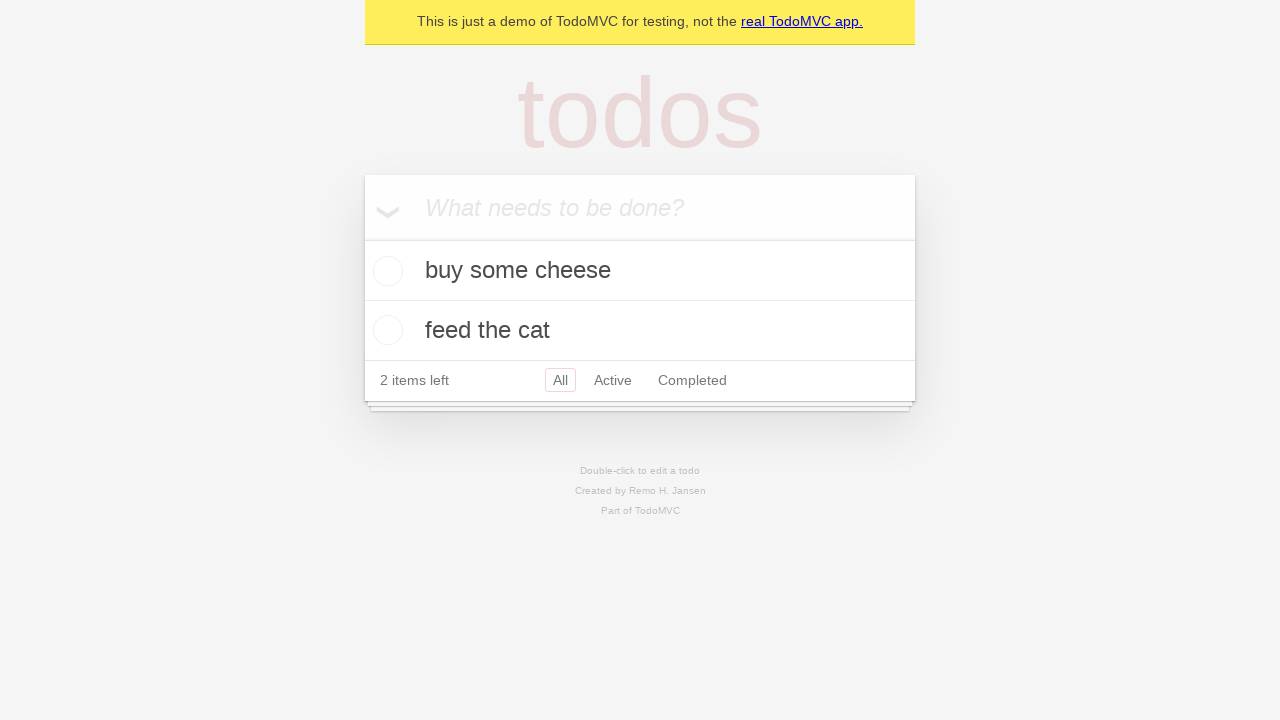

Filled new todo input with 'book a doctors appointment' on internal:attr=[placeholder="What needs to be done?"i]
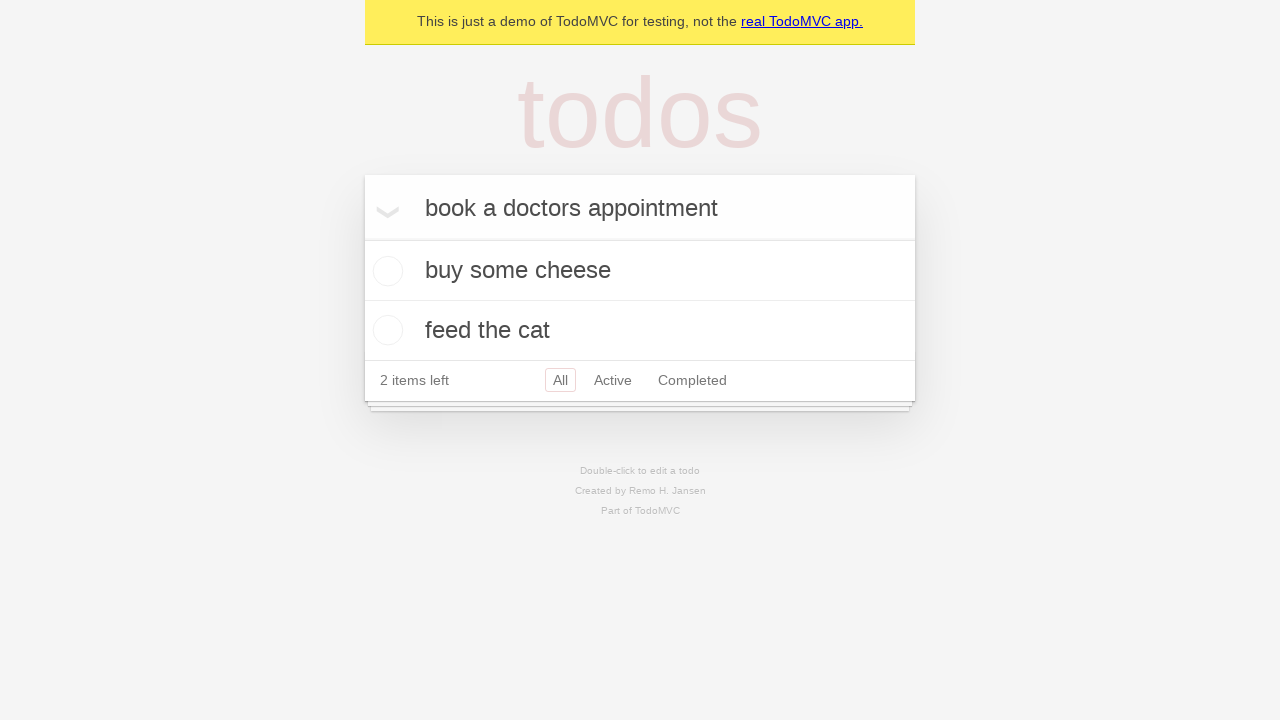

Pressed Enter to create todo 'book a doctors appointment' on internal:attr=[placeholder="What needs to be done?"i]
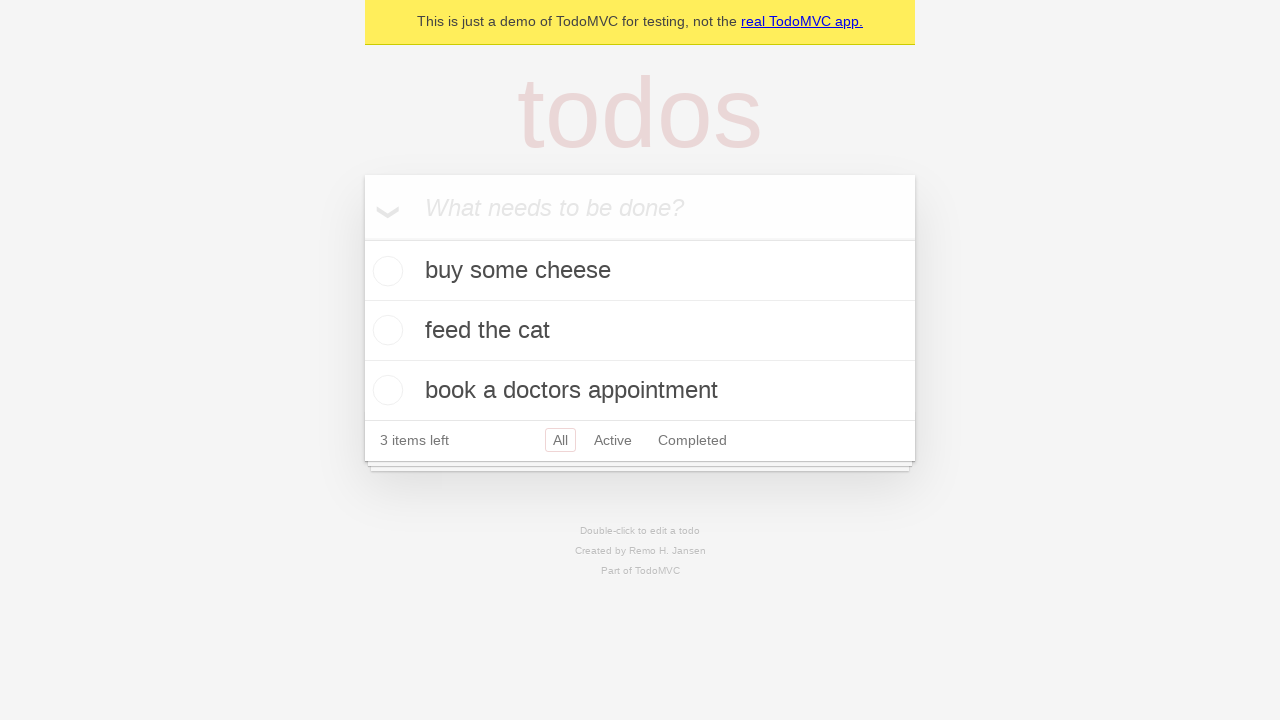

Waited for todo items to appear on the page
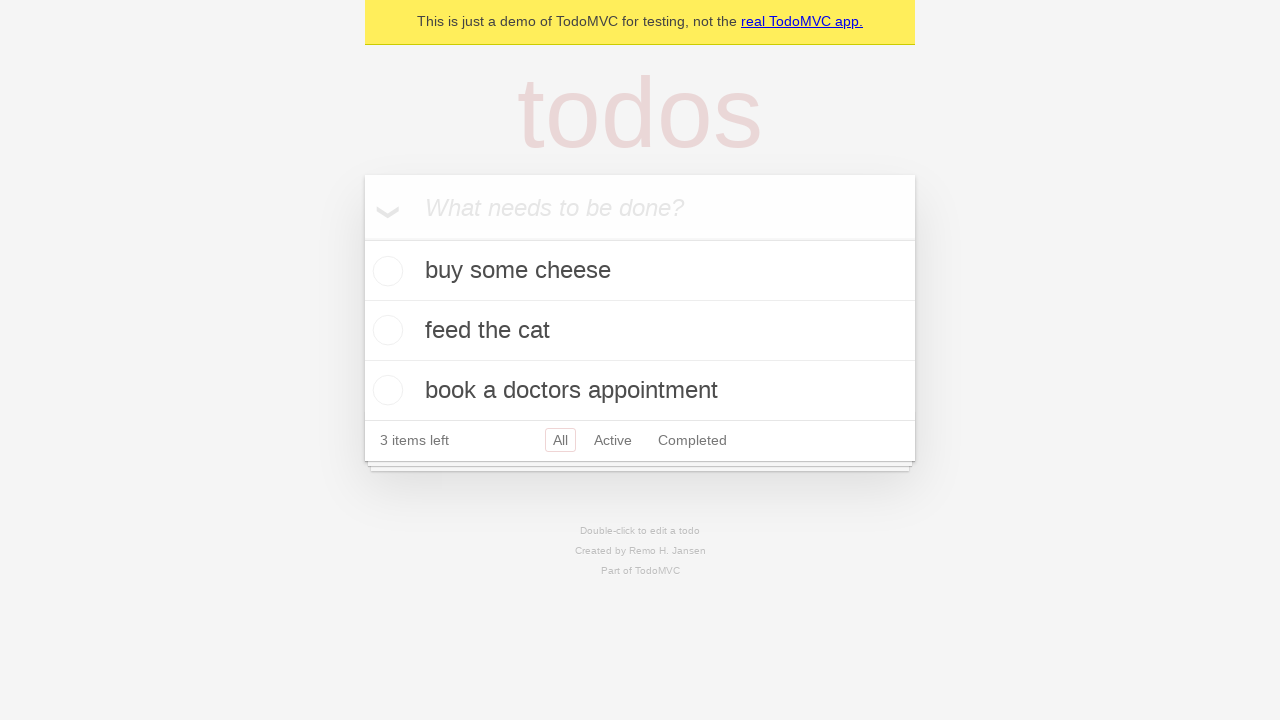

Retrieved all todo items
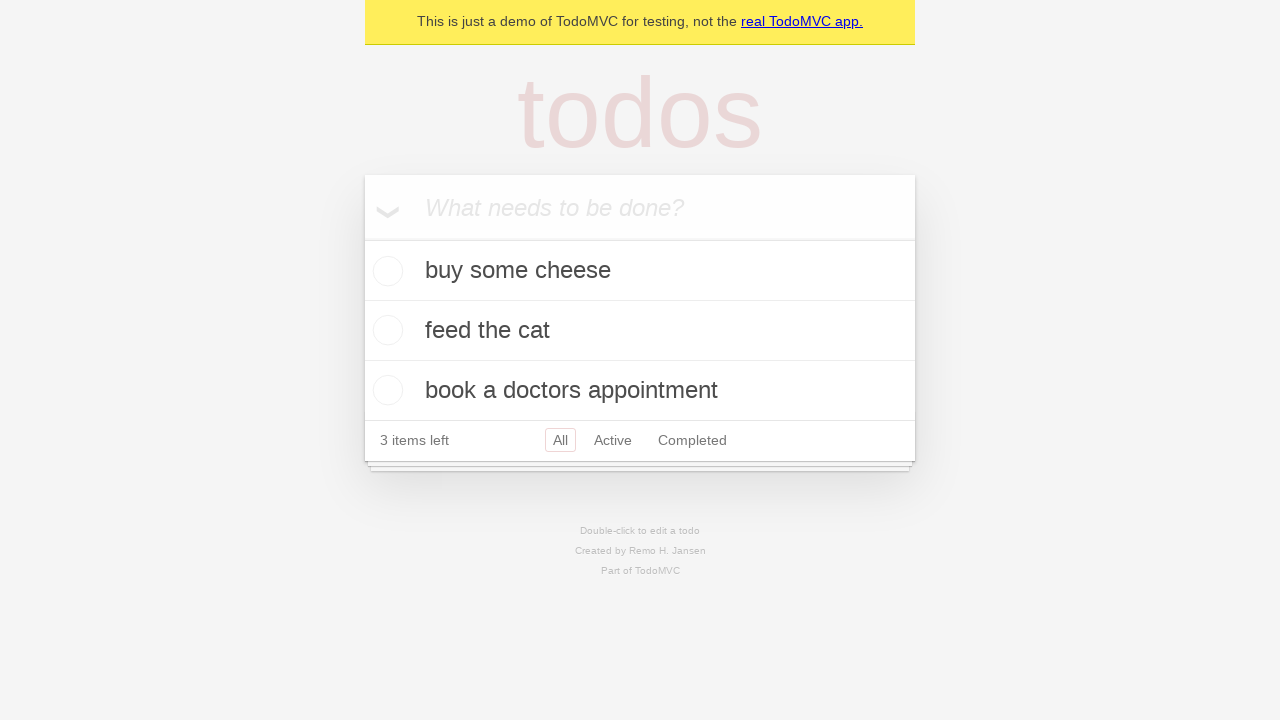

Double-clicked second todo item to enter edit mode at (640, 331) on internal:testid=[data-testid="todo-item"s] >> nth=1
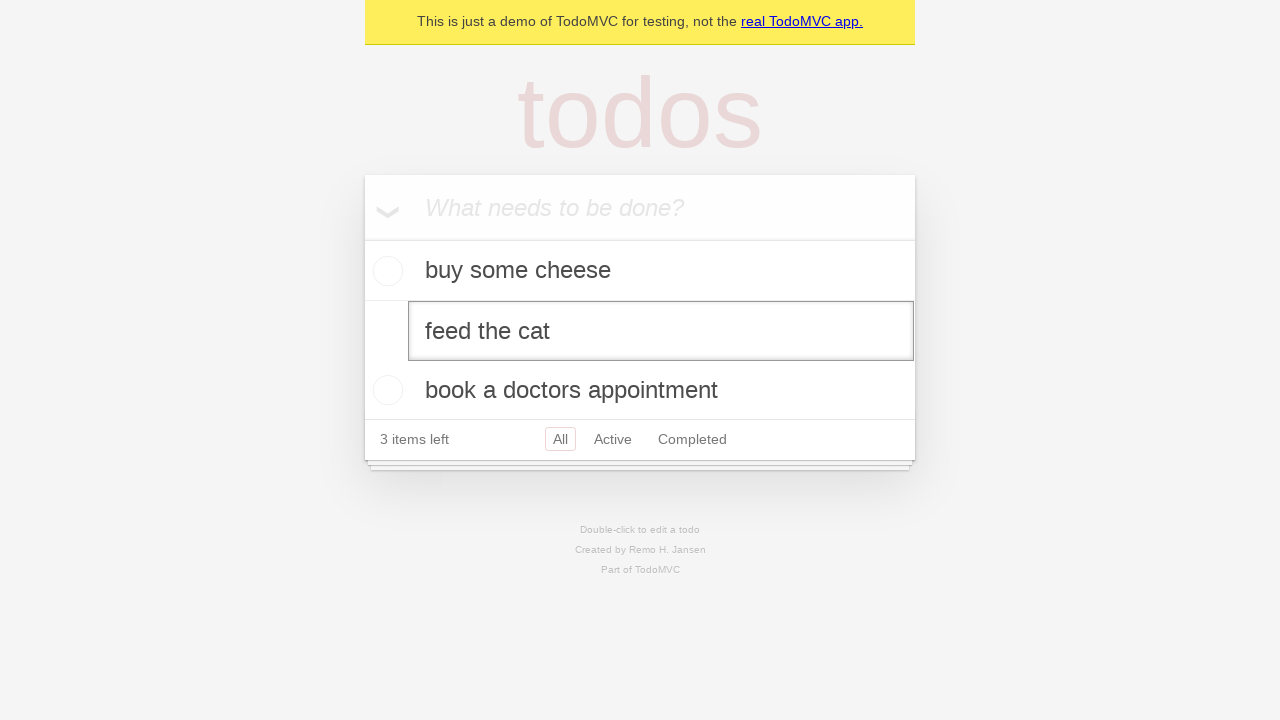

Filled edit textbox with 'buy some sausages' on internal:testid=[data-testid="todo-item"s] >> nth=1 >> internal:role=textbox[nam
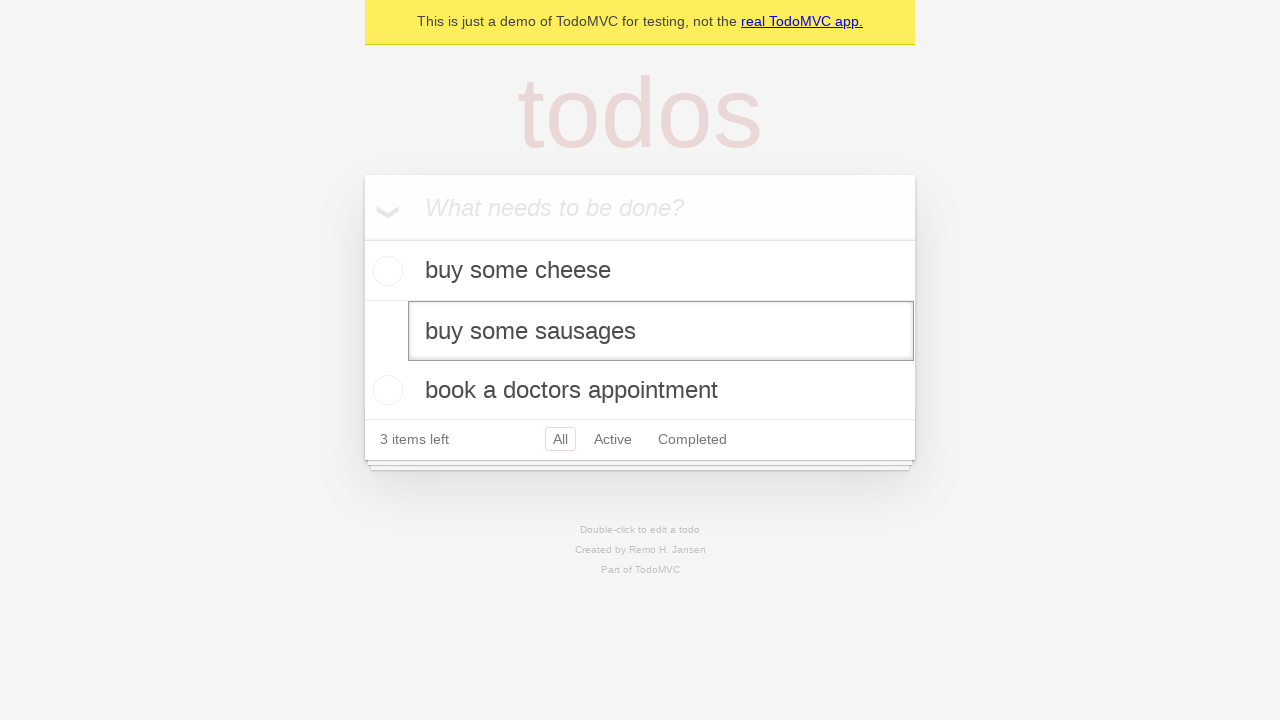

Pressed Escape key to cancel edit on internal:testid=[data-testid="todo-item"s] >> nth=1 >> internal:role=textbox[nam
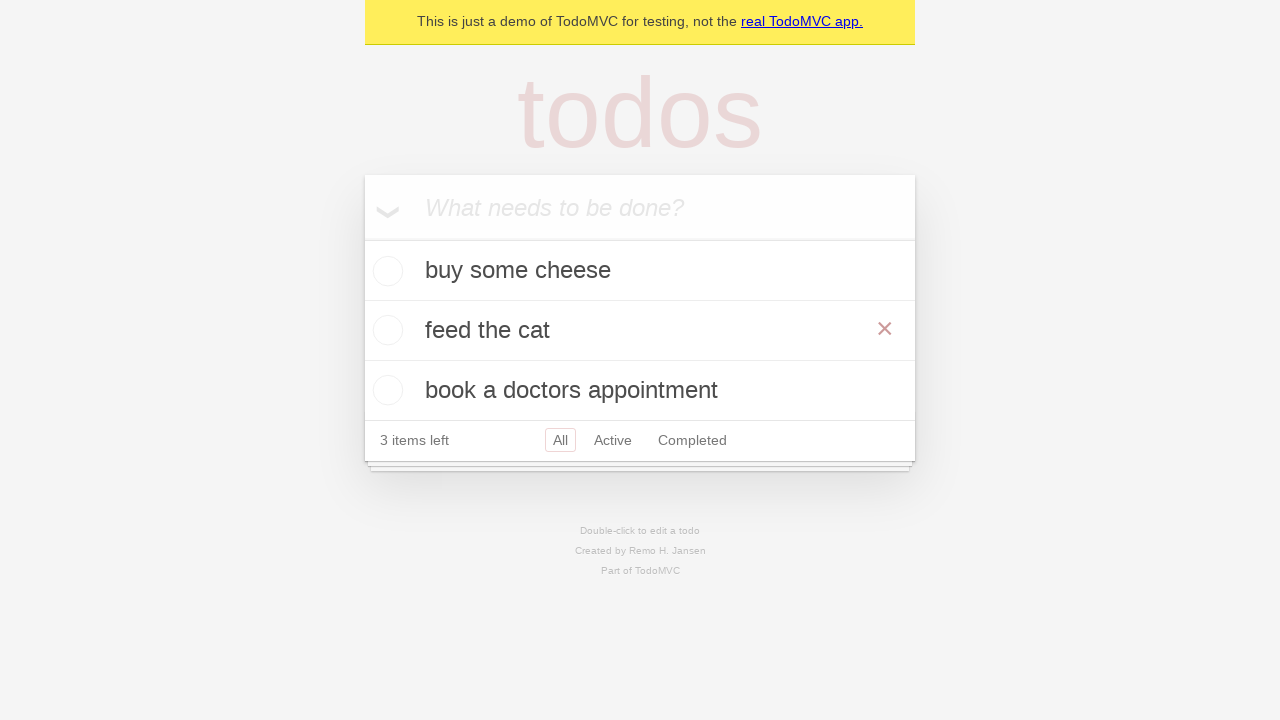

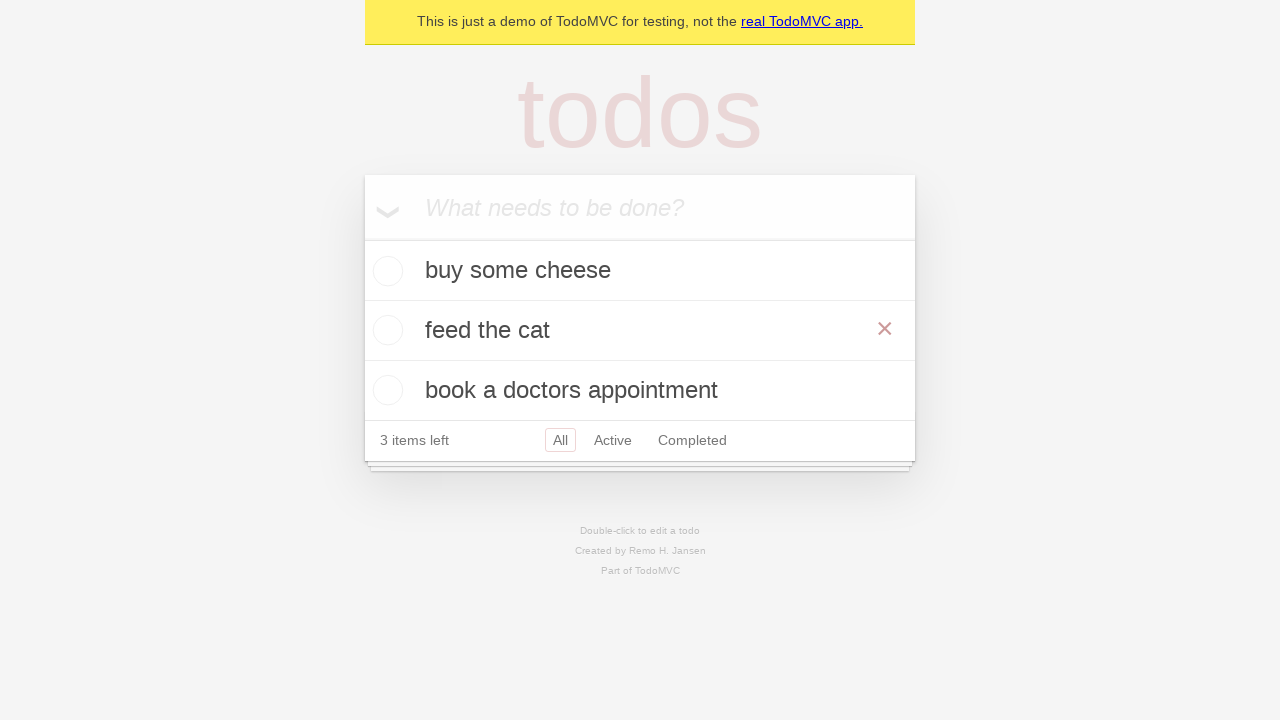